Tests JavaScript alert handling by entering a name, triggering an alert, and accepting it

Starting URL: https://rahulshettyacademy.com/AutomationPractice/

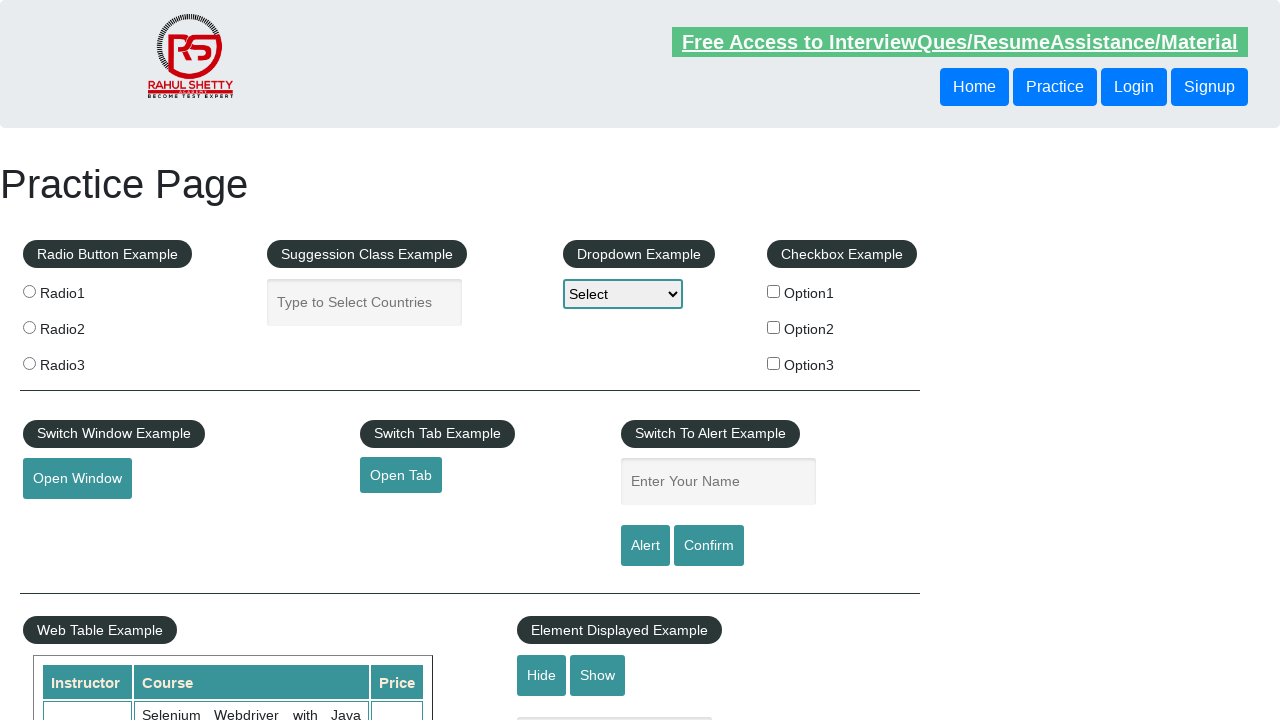

Set up dialog handler to accept alerts
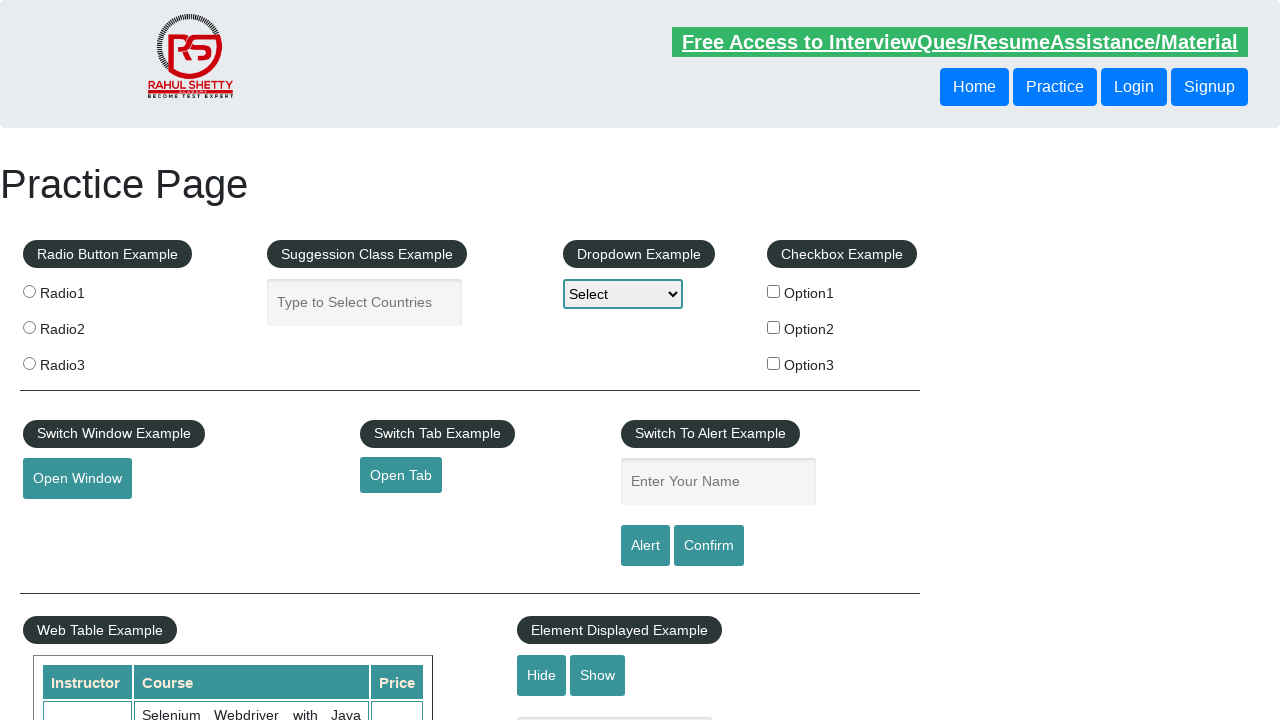

Filled name input field with 'dk' on input[placeholder='Enter Your Name']
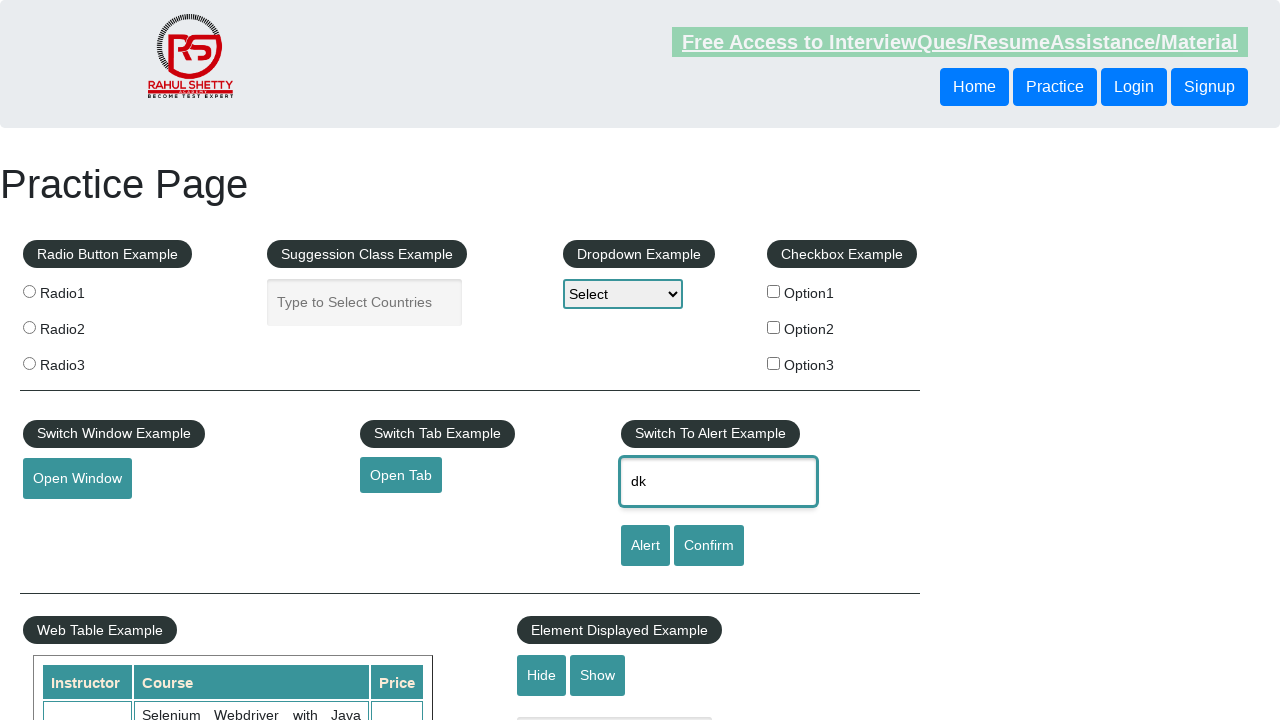

Clicked Alert button to trigger JavaScript alert at (645, 546) on input[value='Alert']
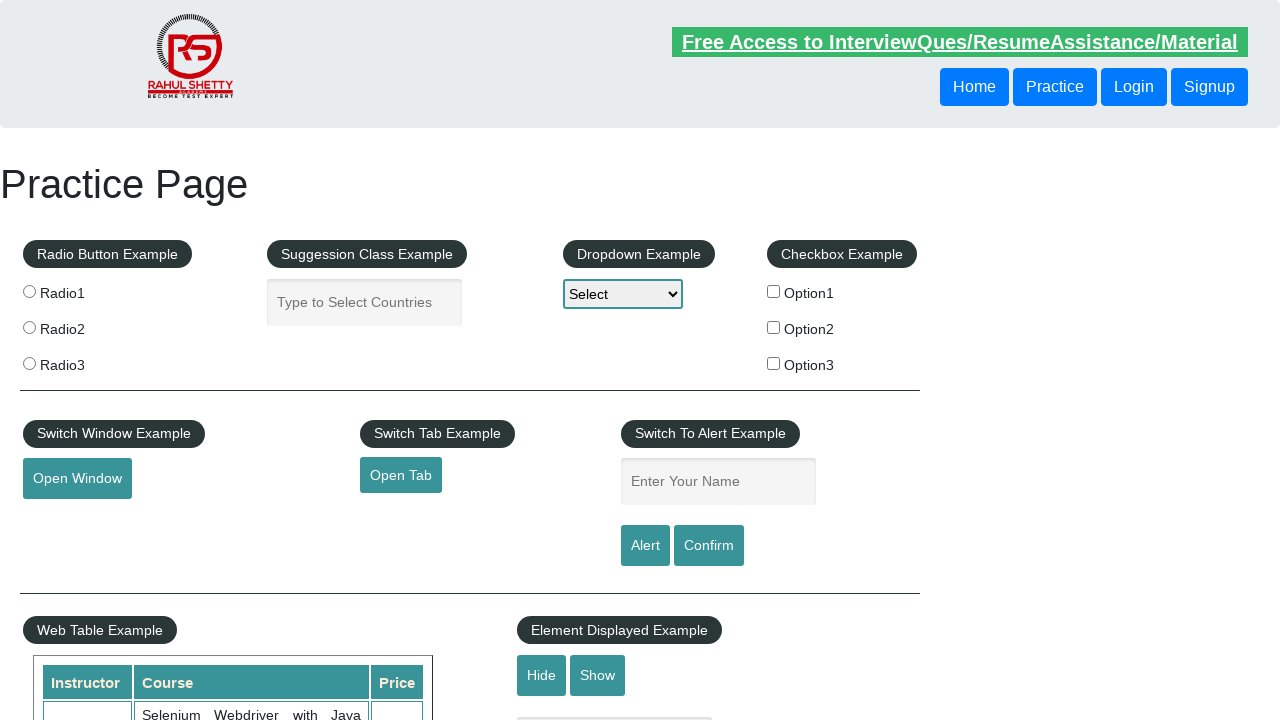

Waited 500ms for alert to be processed and accepted
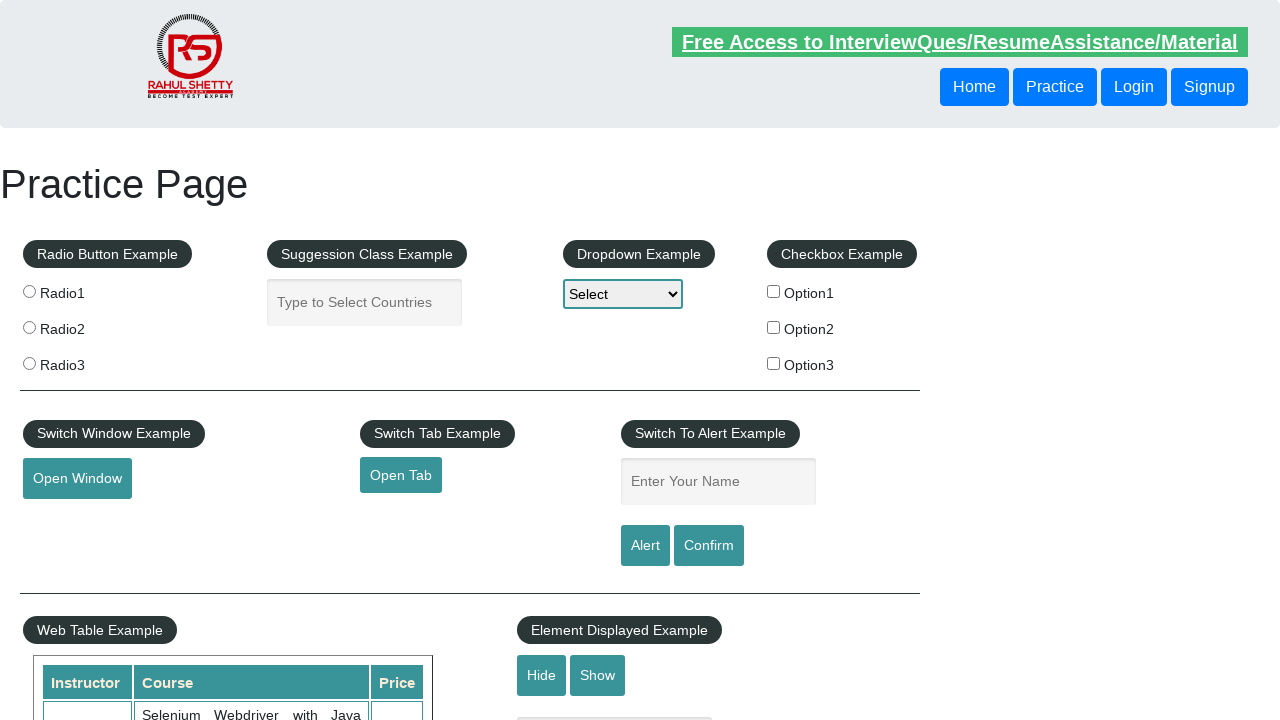

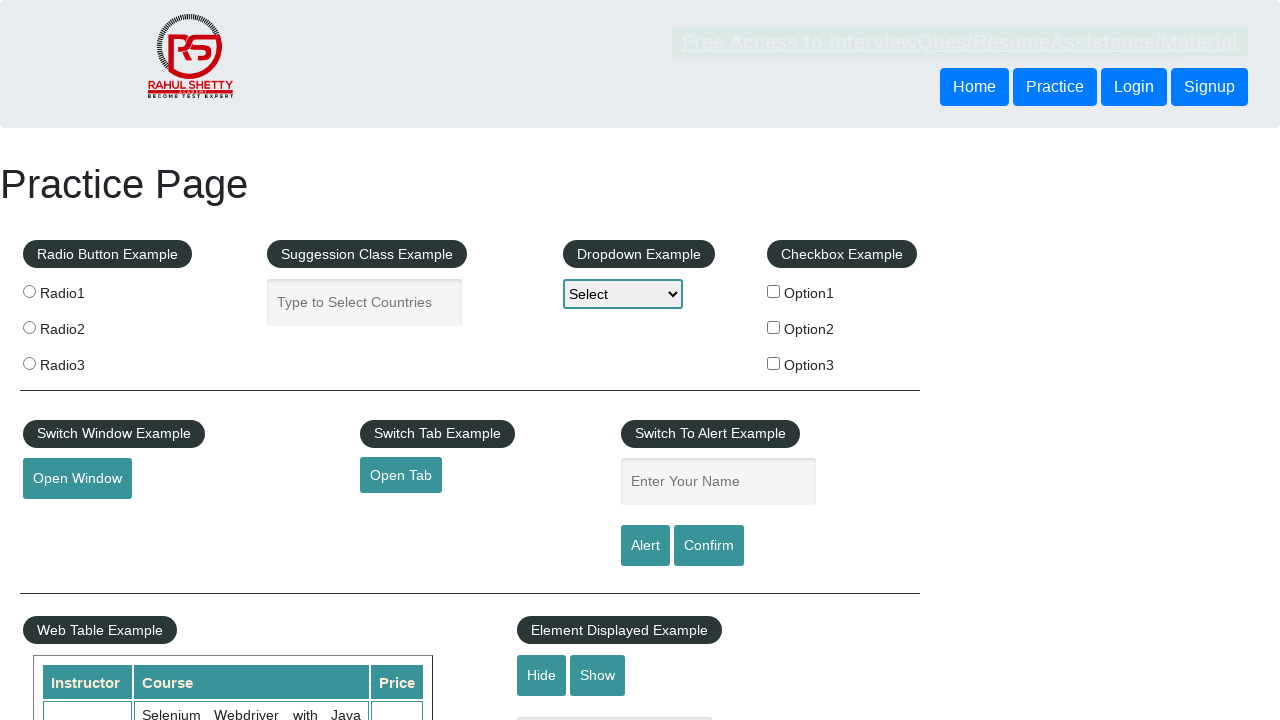